Navigates to an Indeed career advice article about types of operating systems and verifies the page content loads with expected heading elements.

Starting URL: https://www.indeed.com/career-advice/career-development/types-of-operating-systems

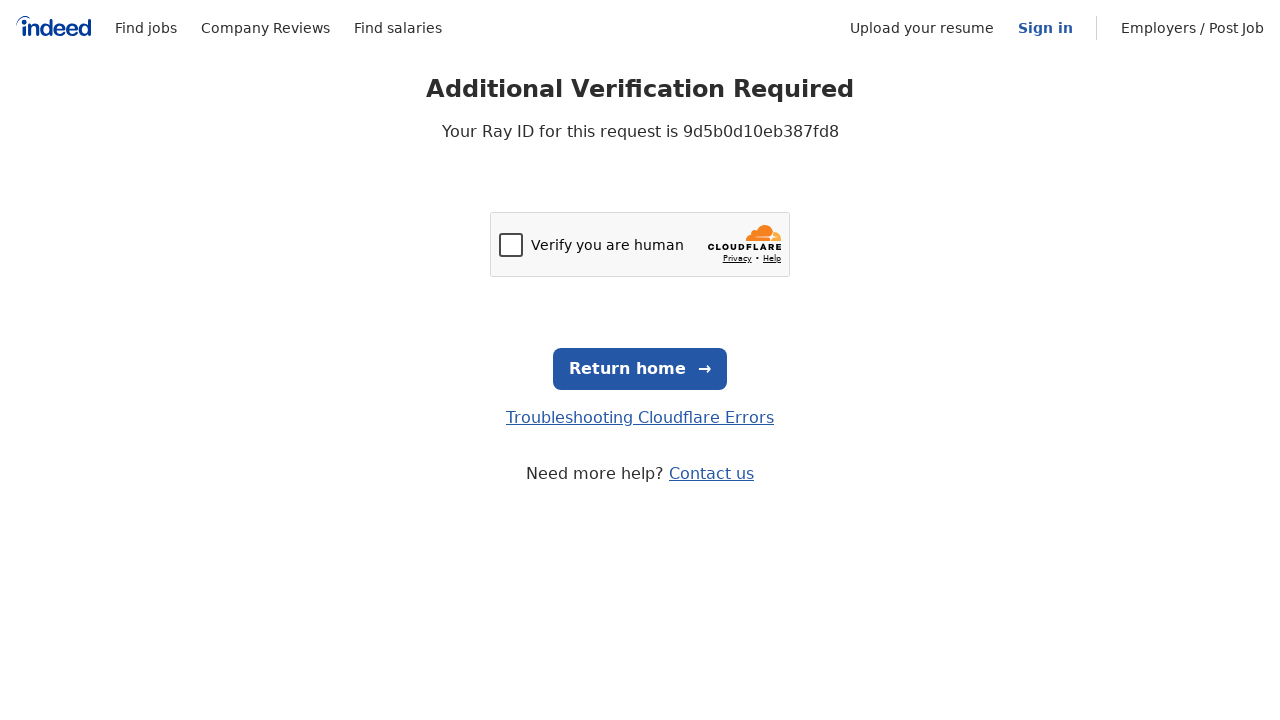

Navigated to Indeed career advice article about types of operating systems
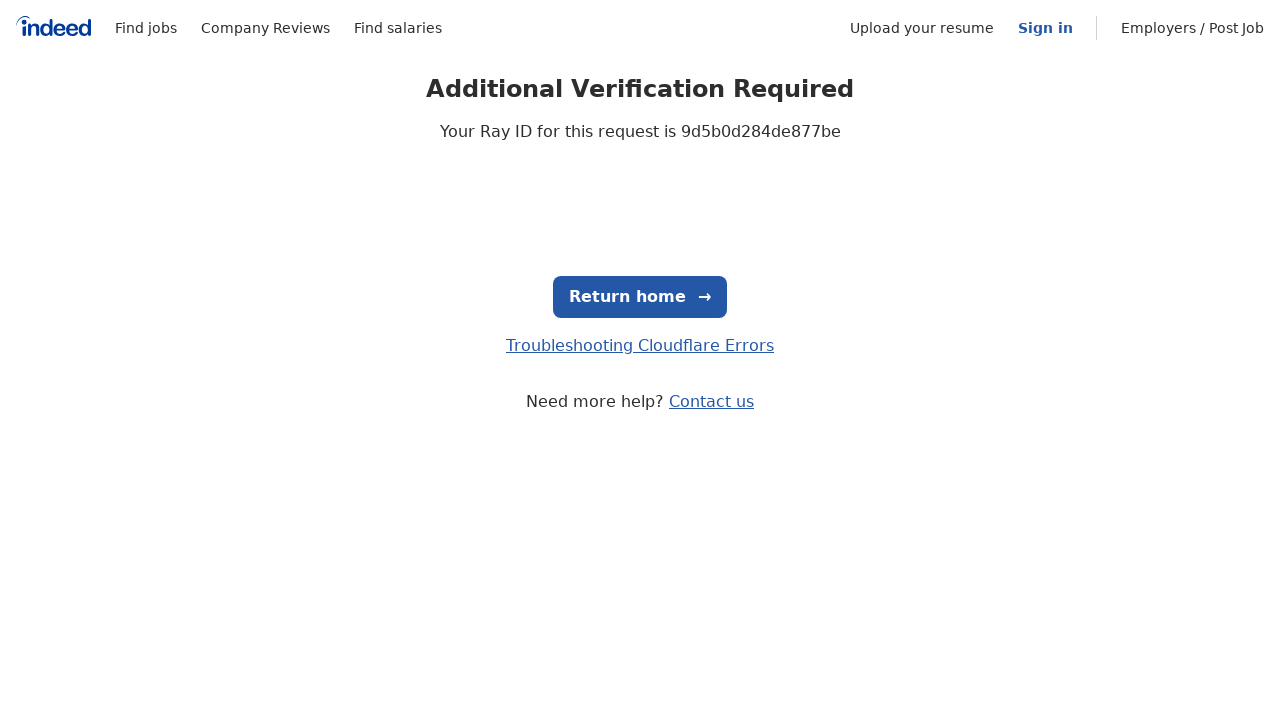

Page content loaded with expected heading and paragraph elements
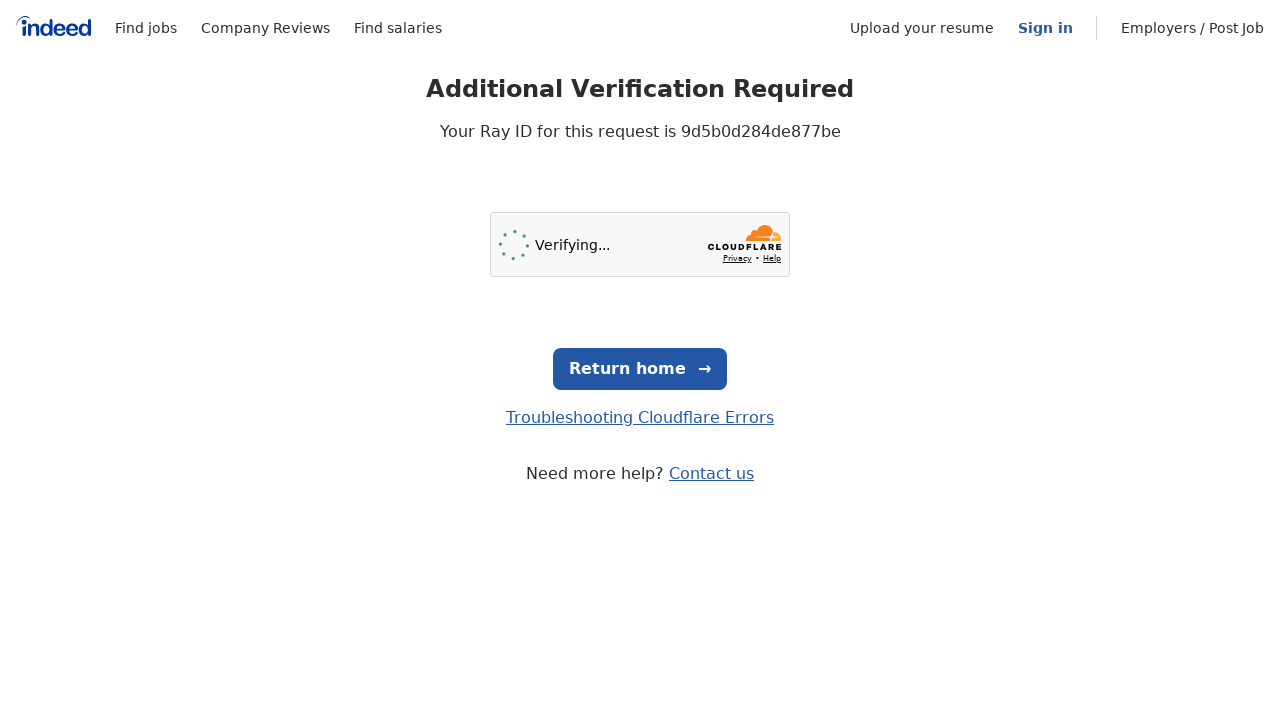

Verified h1 heading element is present on the page
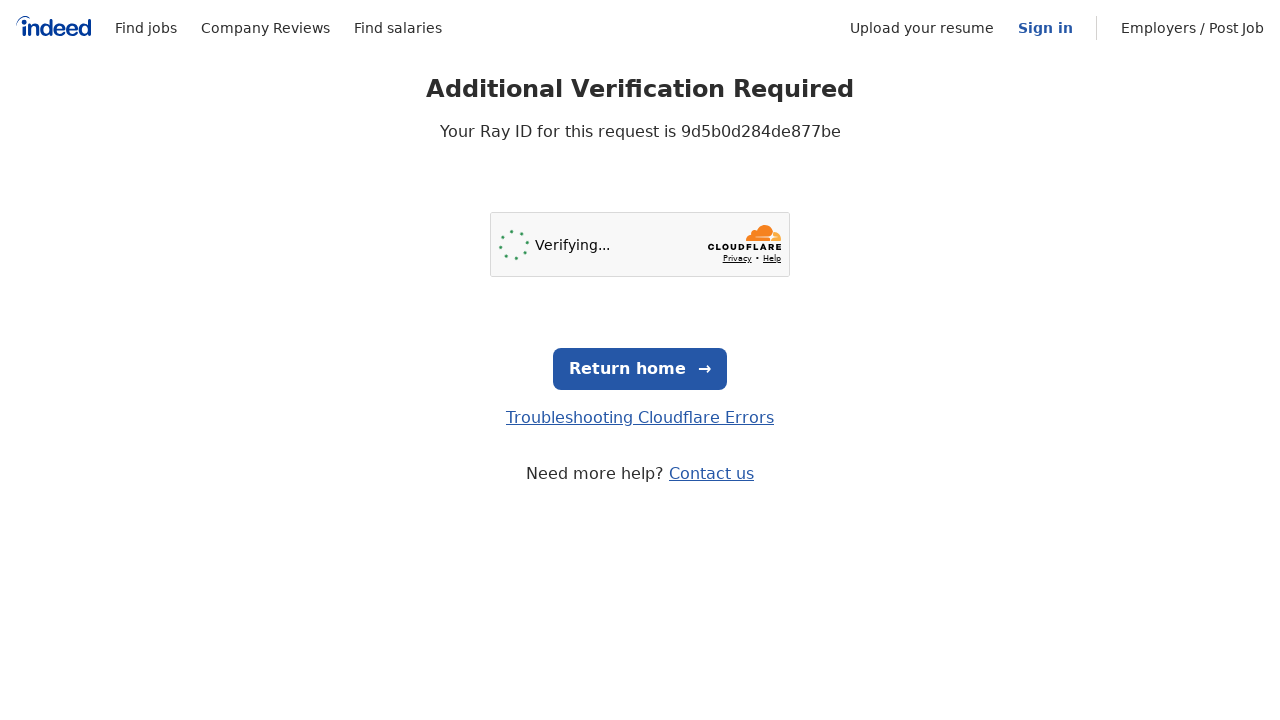

Verified subheading elements (h2-h5) are present on the page
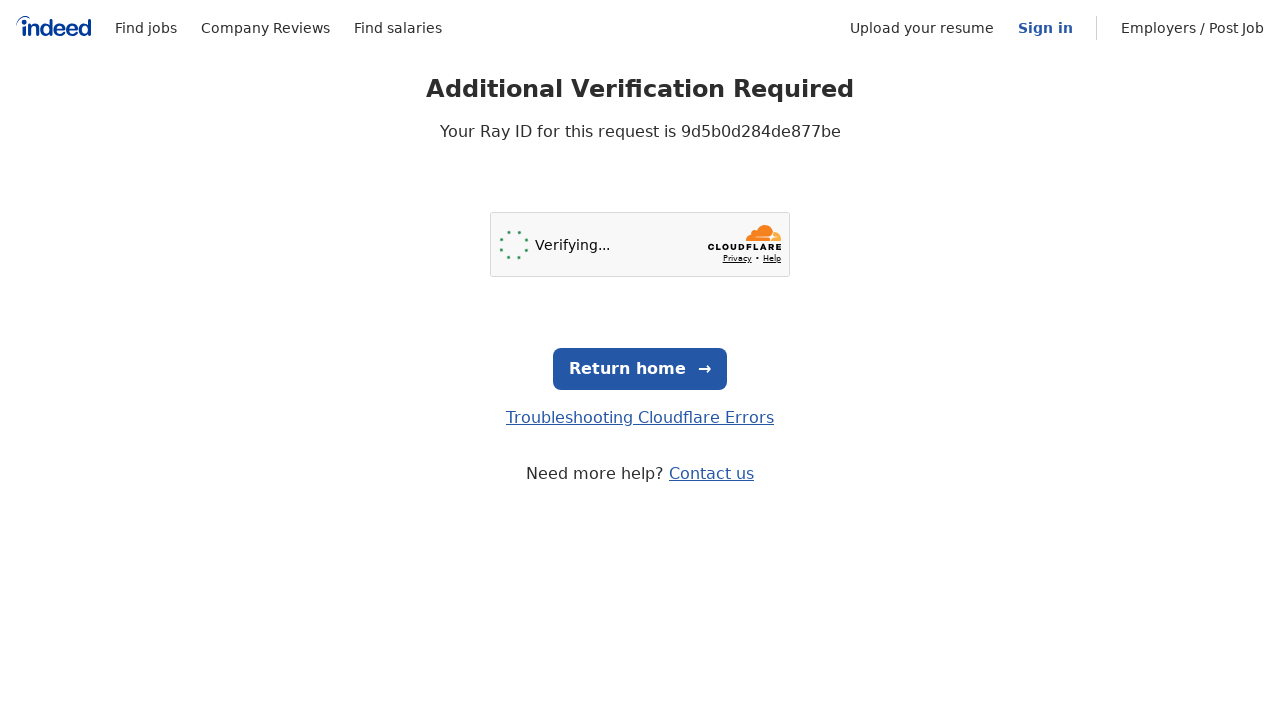

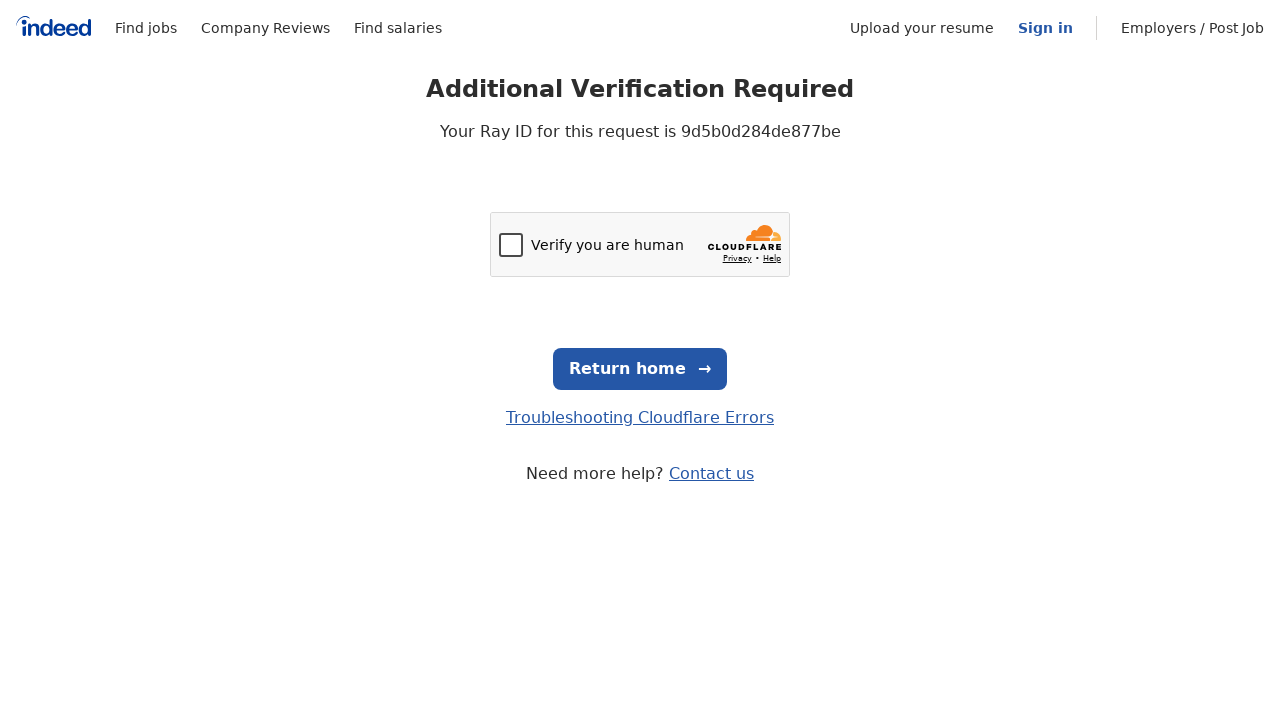